Tests a form page by filling text inputs, unchecking/checking checkboxes, selecting radio buttons, choosing dropdown options, selecting multiple items from a multi-select list, moving selections, handling a confirmation alert, and submitting the form.

Starting URL: https://only-testing-blog.blogspot.com/2014/01/textbox.html

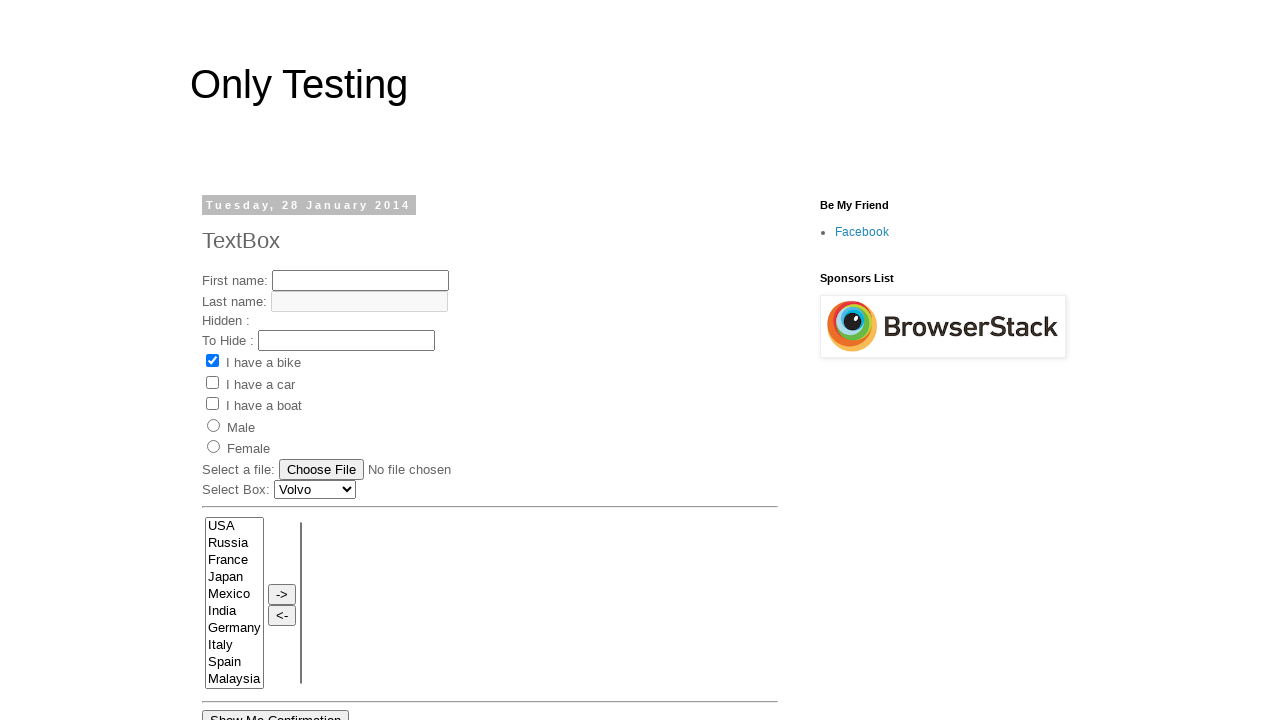

Filled first name field with 'Shubham' on input[name='fname']
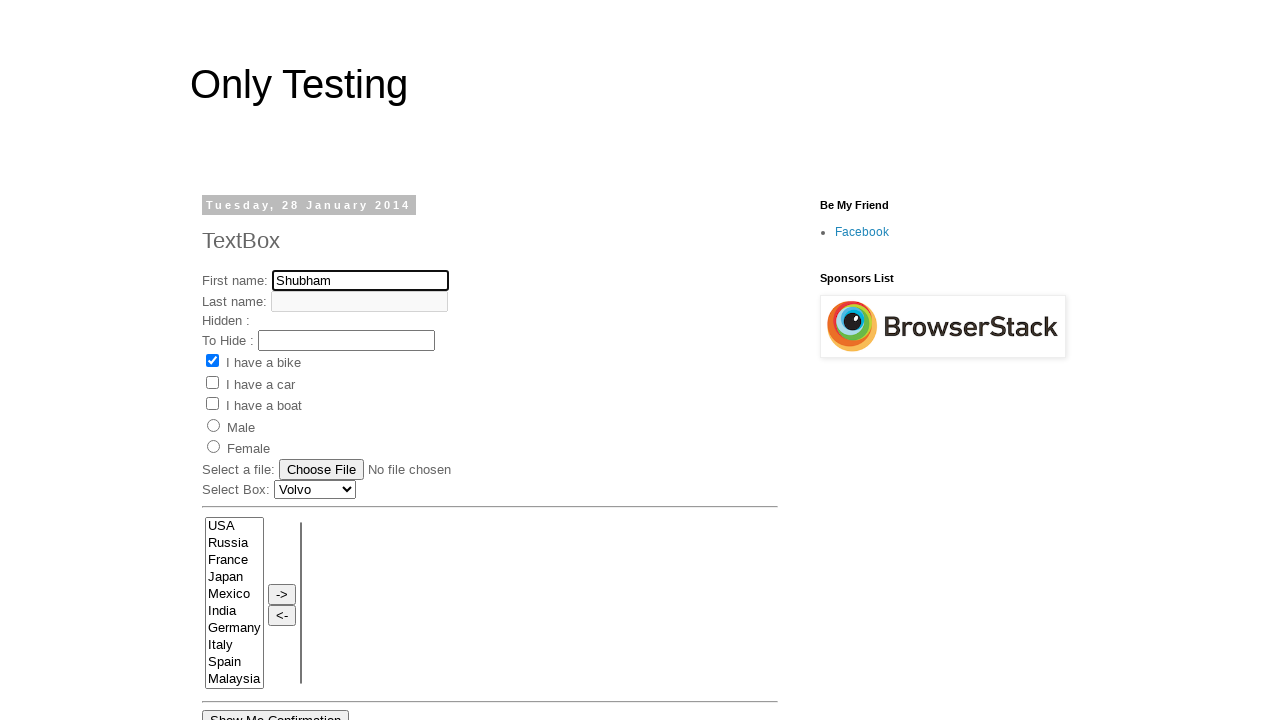

Filled last name field with 'Khera' on input[name='lname']
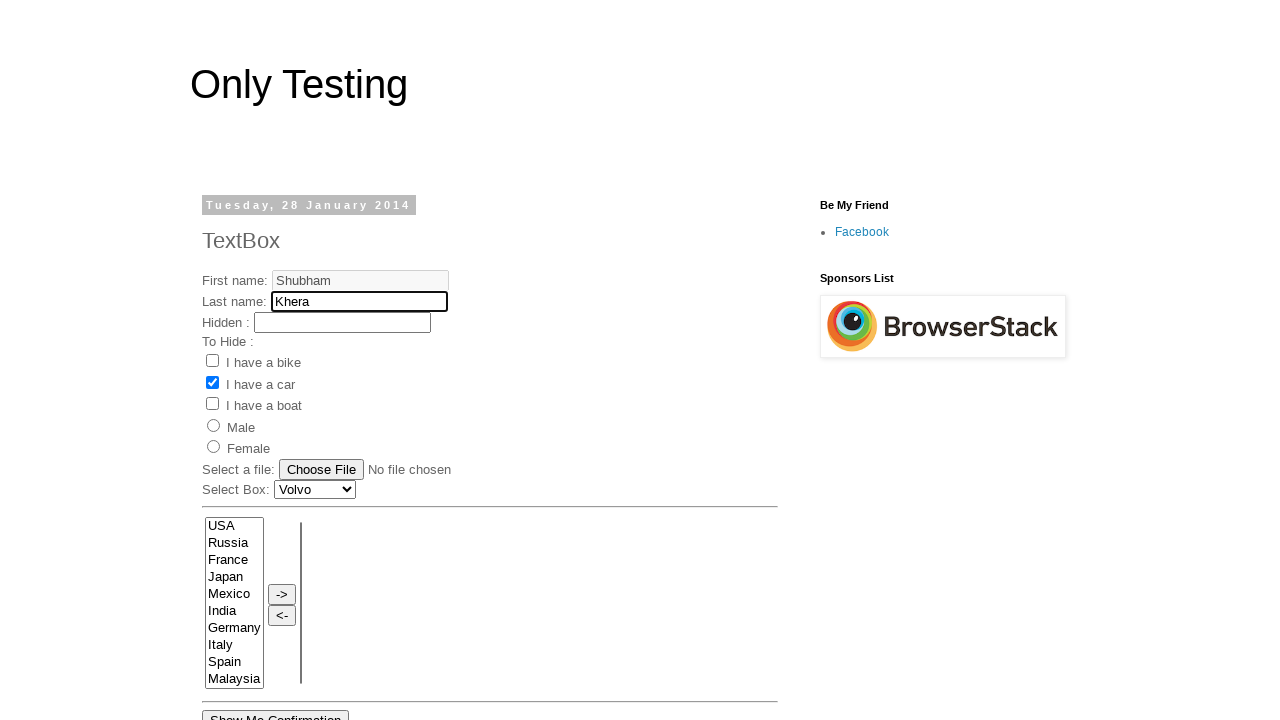

Unchecked checkbox at index 1 at (212, 382) on input[type='checkbox'] >> nth=1
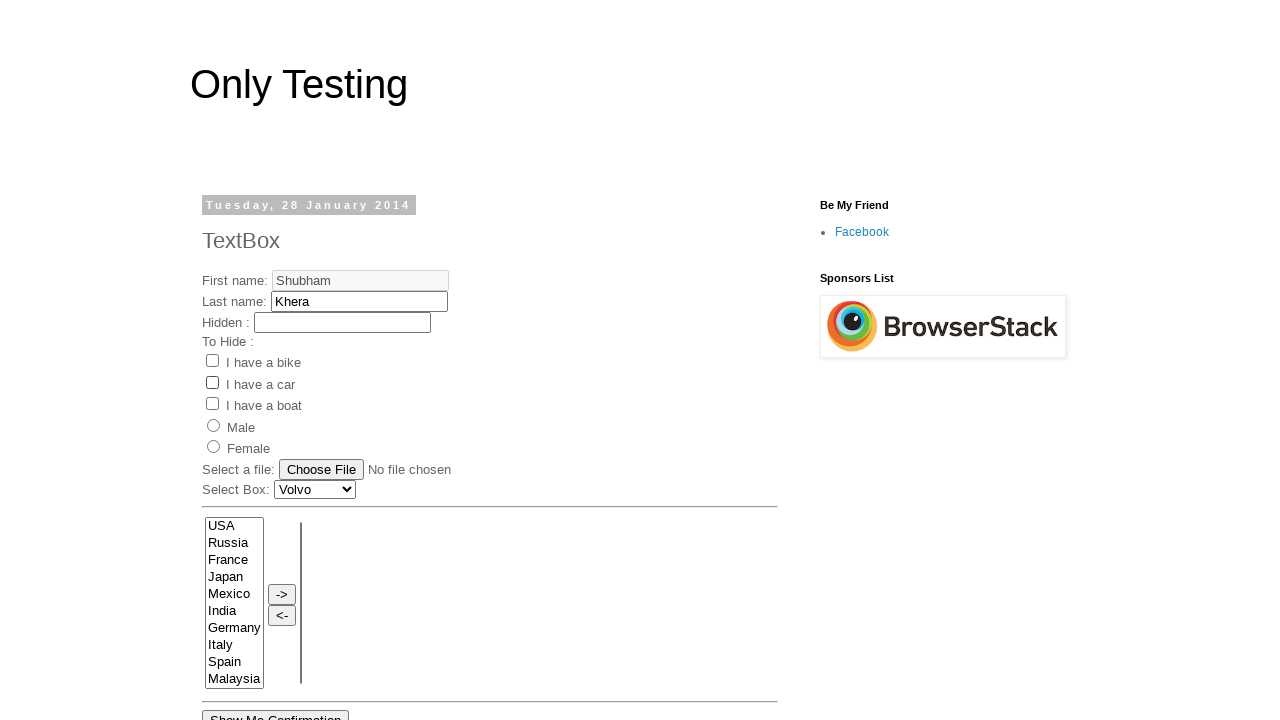

Checked 'Boat' checkbox at (212, 404) on input[type='checkbox'][value='Boat']
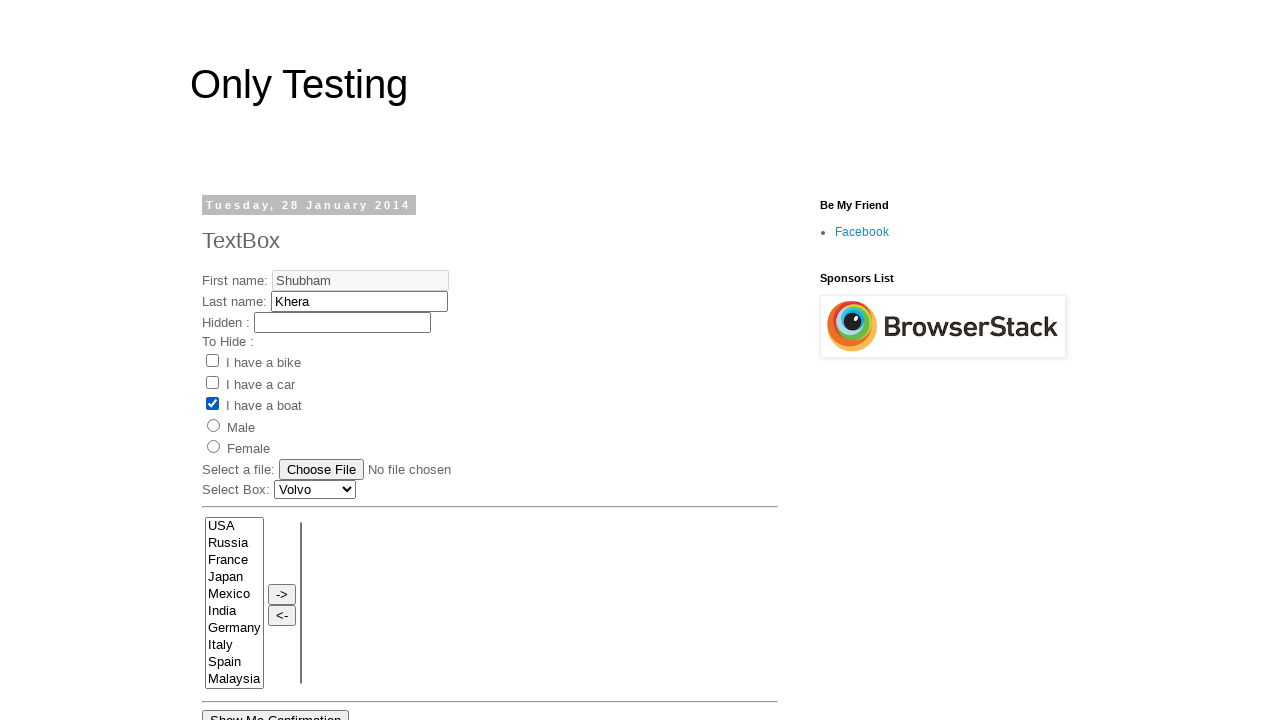

Selected 'Female' radio button at (214, 447) on input[type='radio'][value='female']
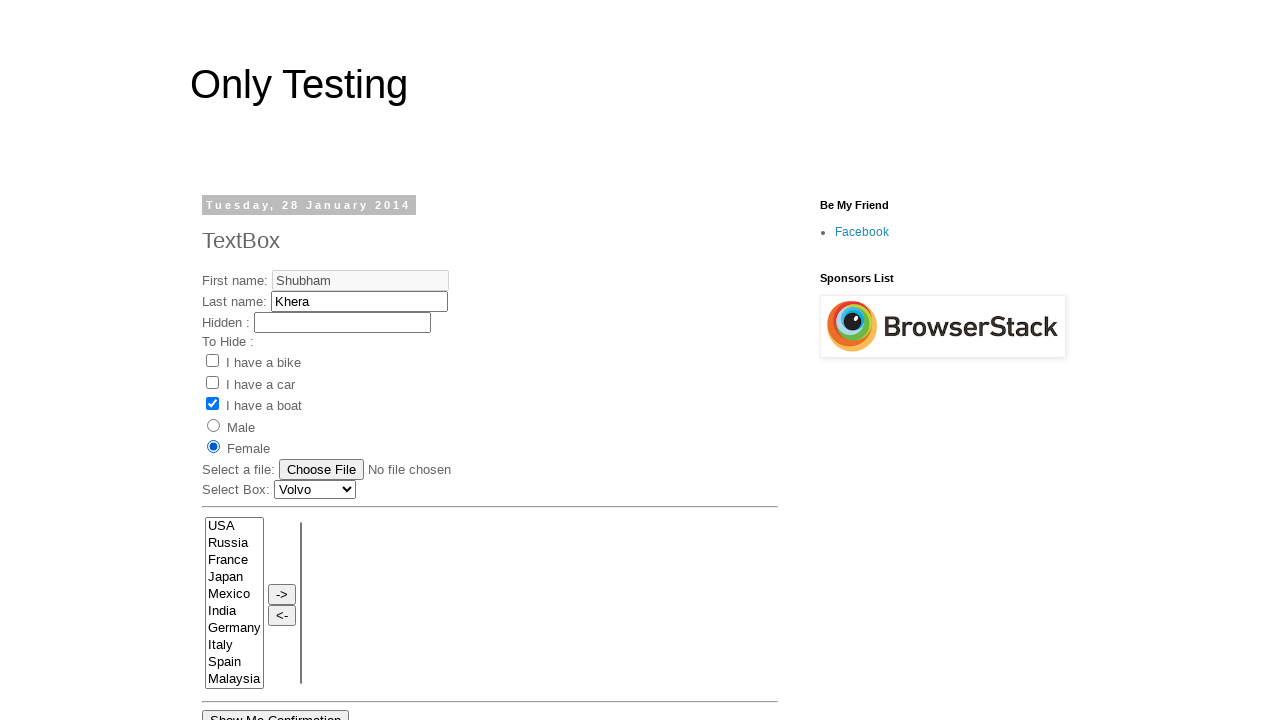

Selected 'Toyota' from car dropdown on #Carlist
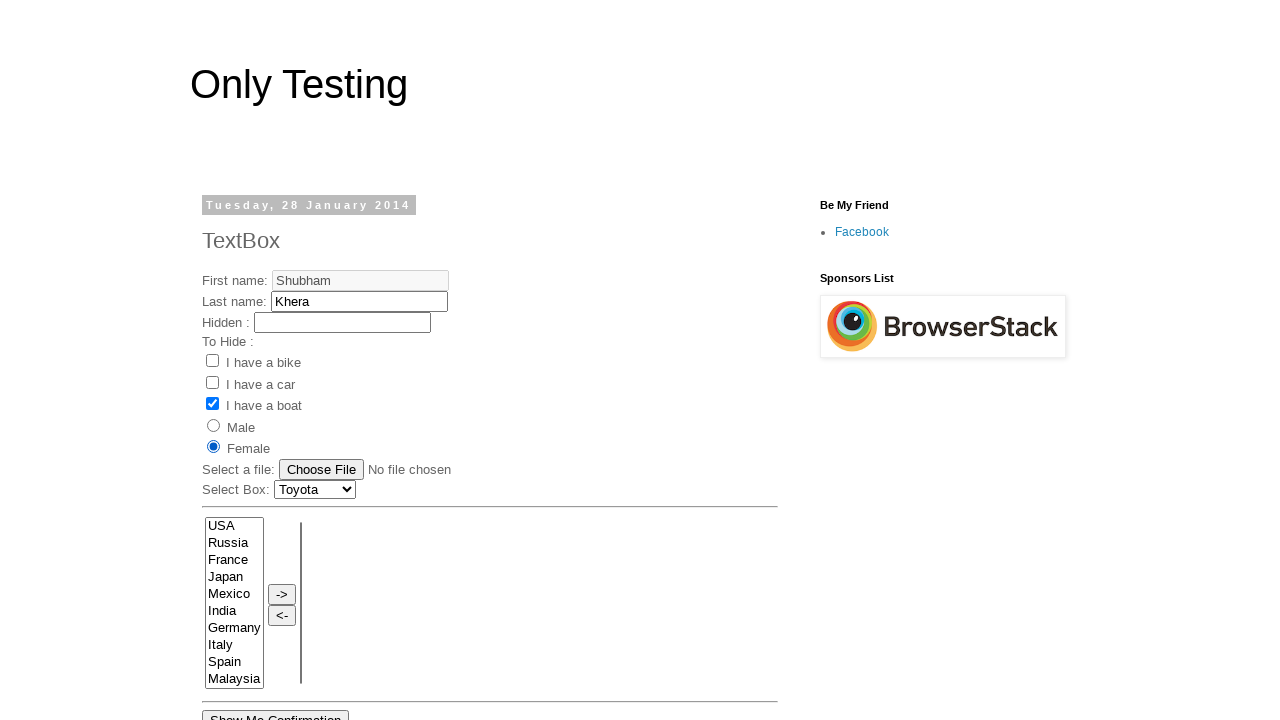

Selected 'Russia' and 'Spain' from multi-select list on select[name='FromLB']
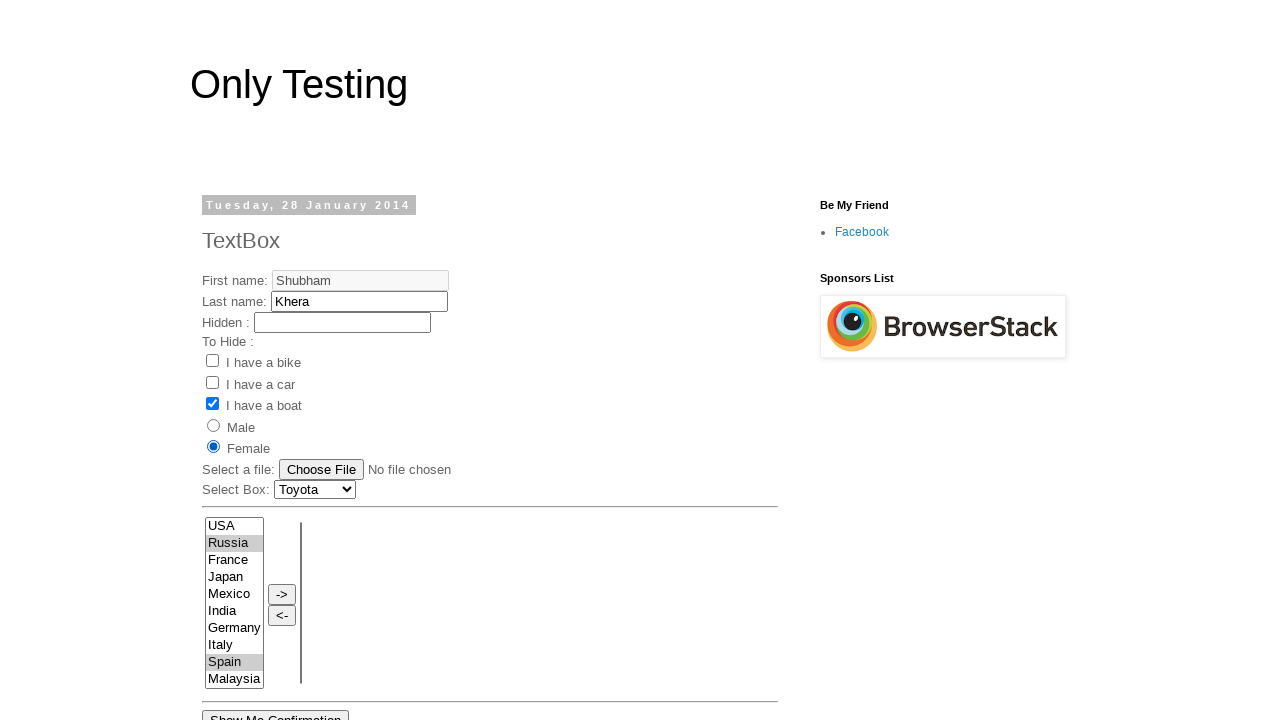

Clicked move selection button to transfer selected items at (282, 594) on input[type='button'][value='->']
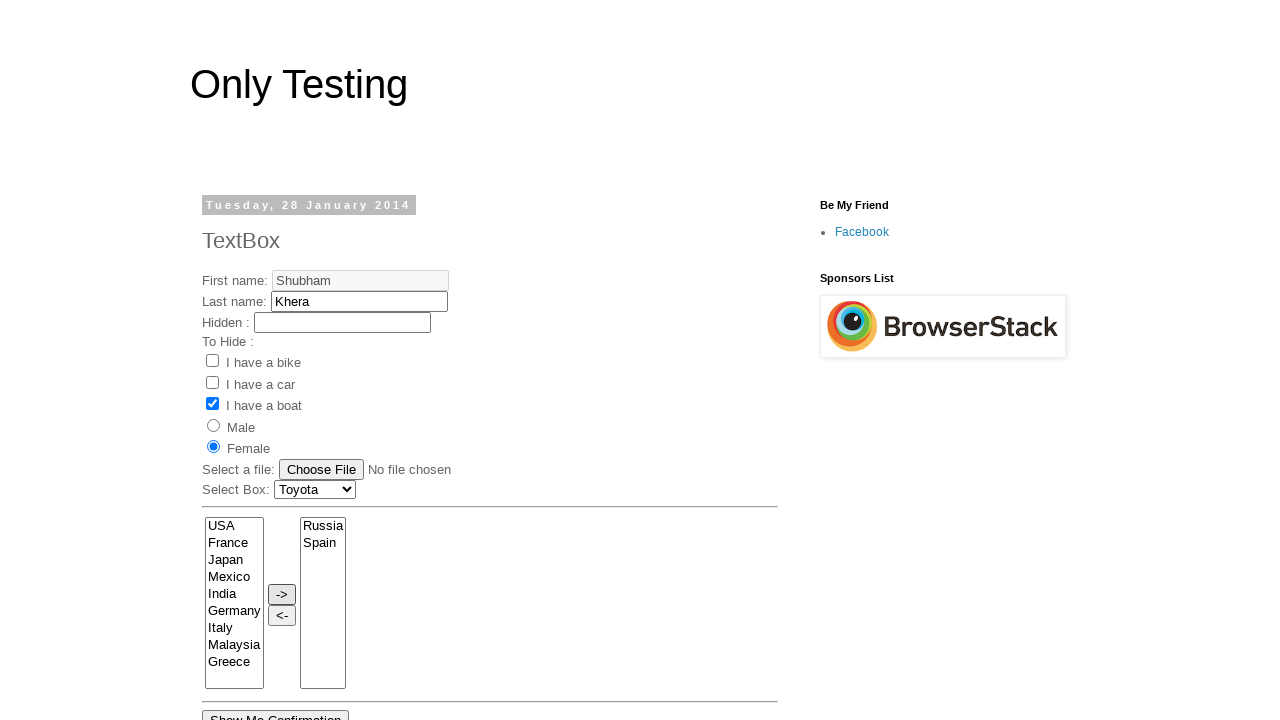

Clicked 'Show Me Confirmation' button at (276, 710) on button:has-text('Show Me Confirmation')
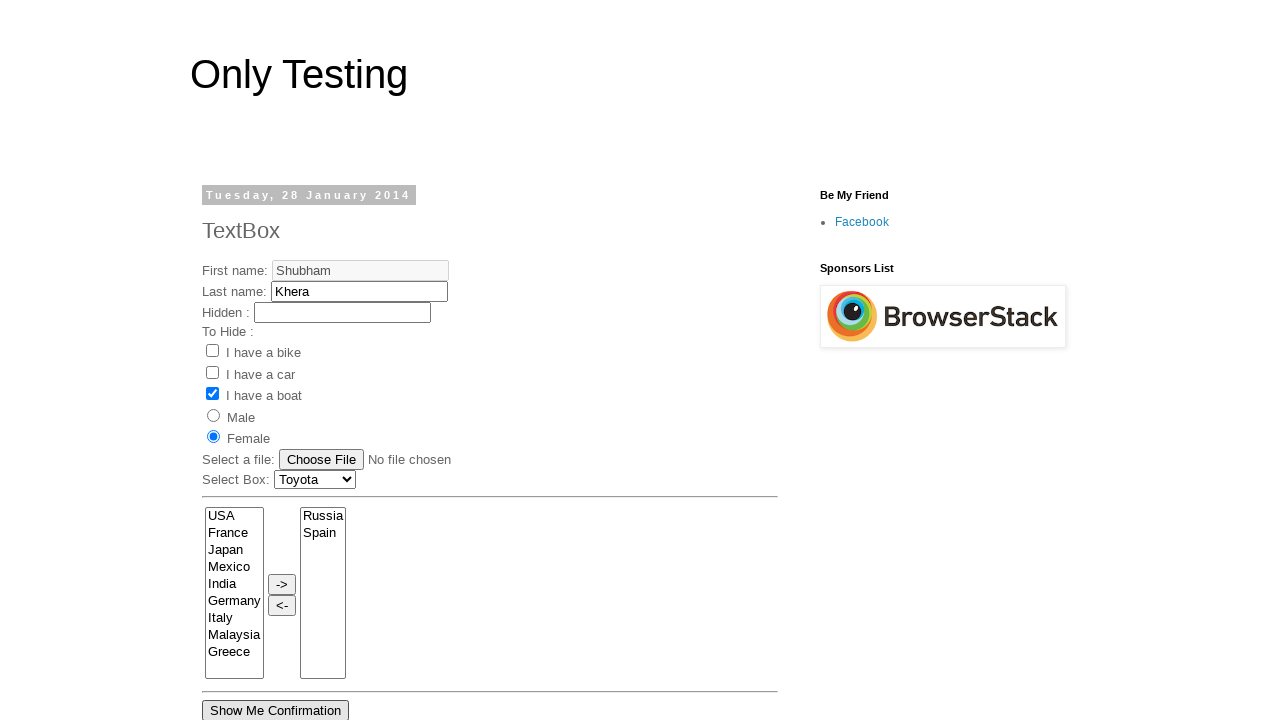

Waited for alert dialog to be processed
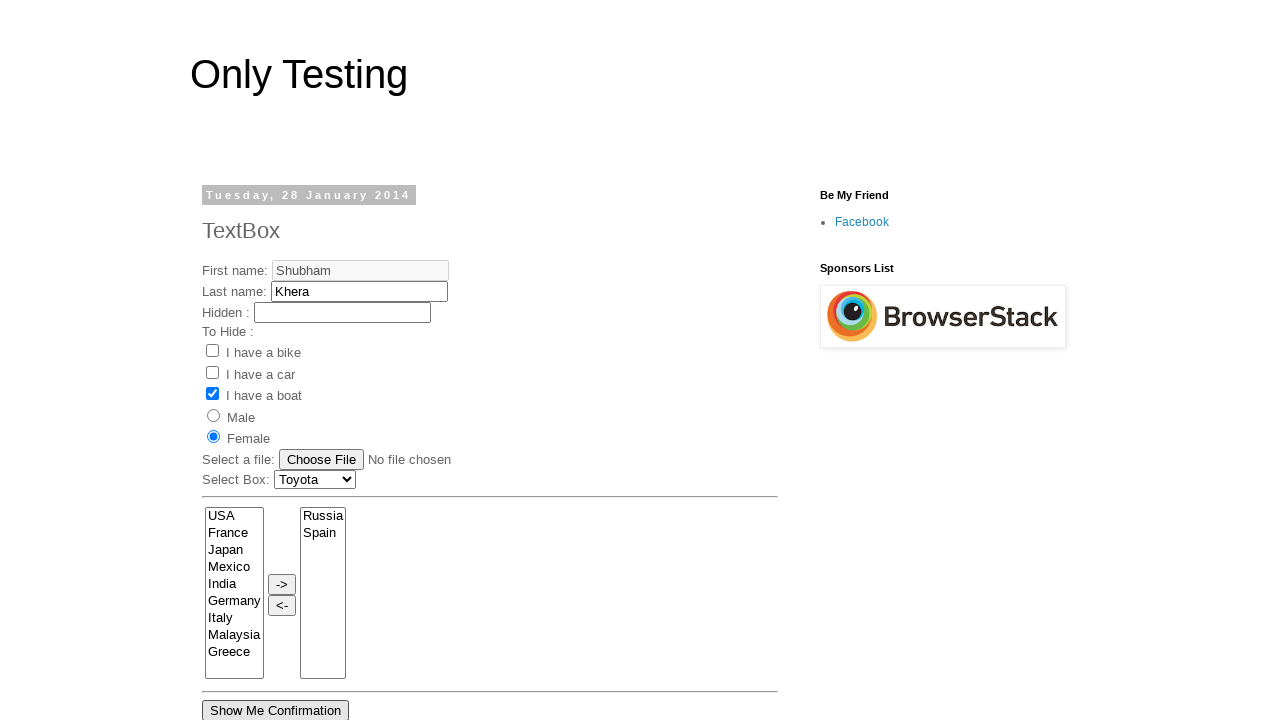

Clicked Submit button to submit the form at (452, 360) on input[type='submit']
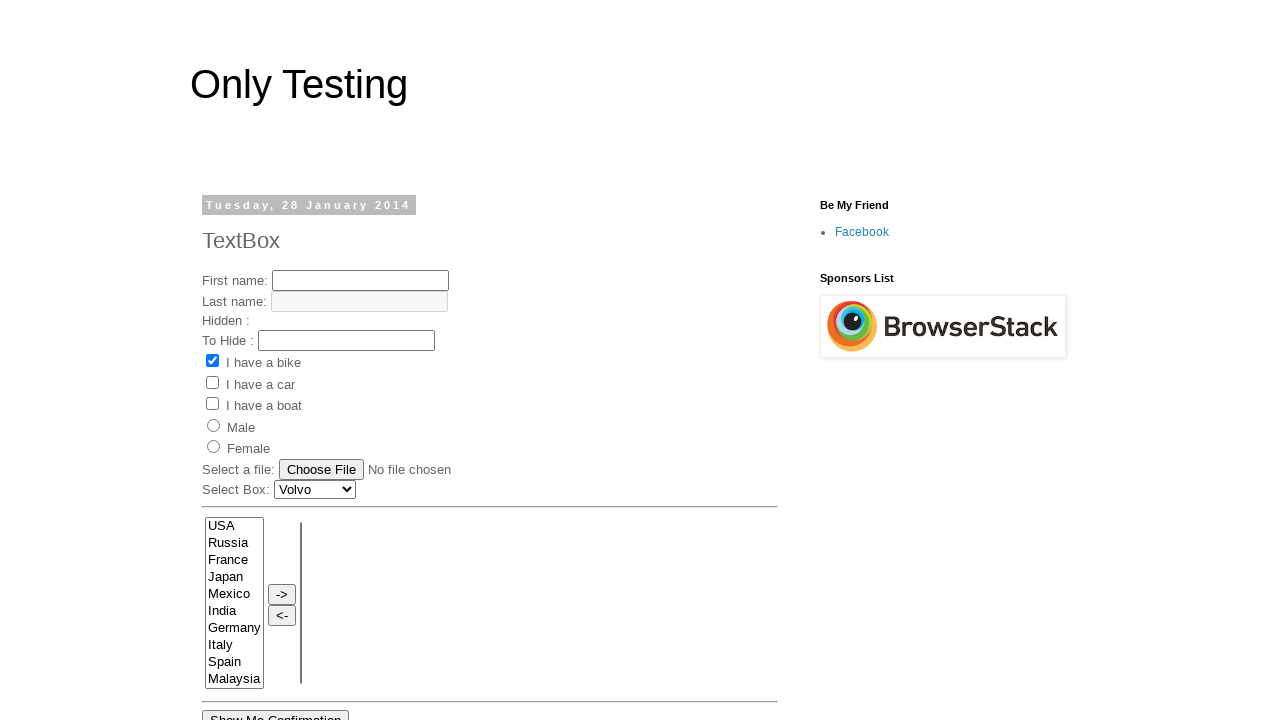

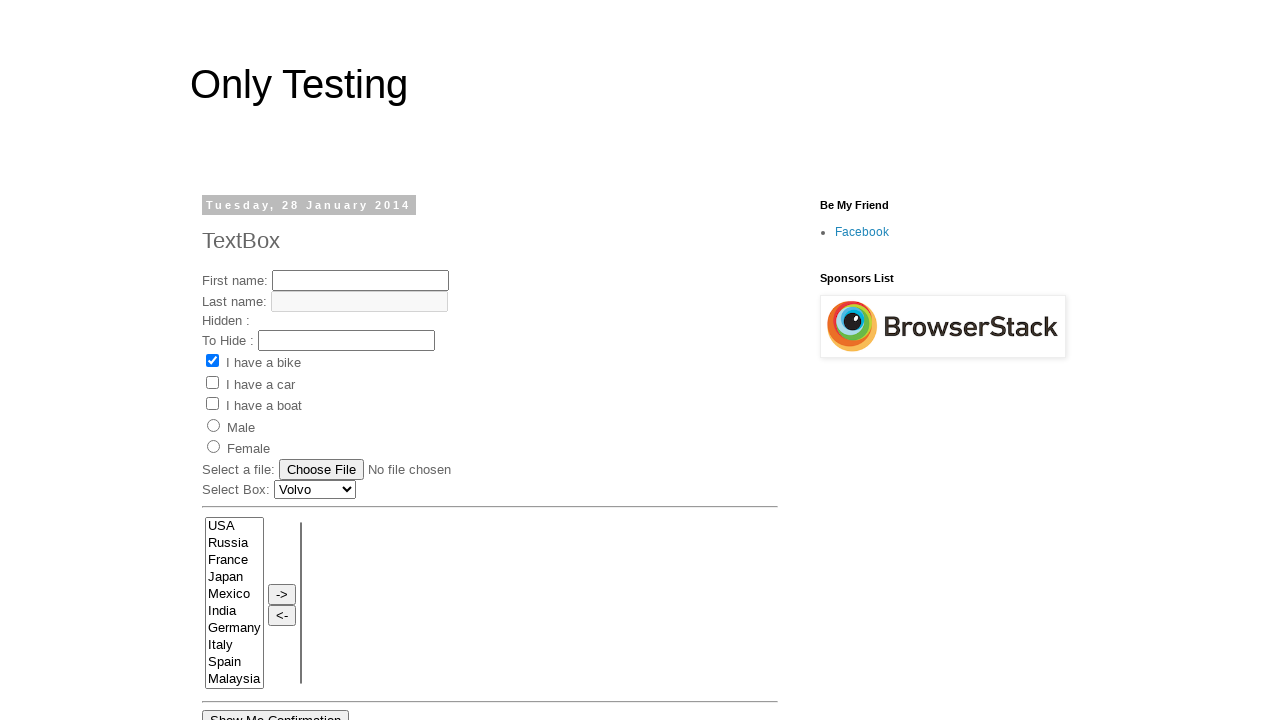